Tests that whitespace is trimmed from edited todo text

Starting URL: https://demo.playwright.dev/todomvc

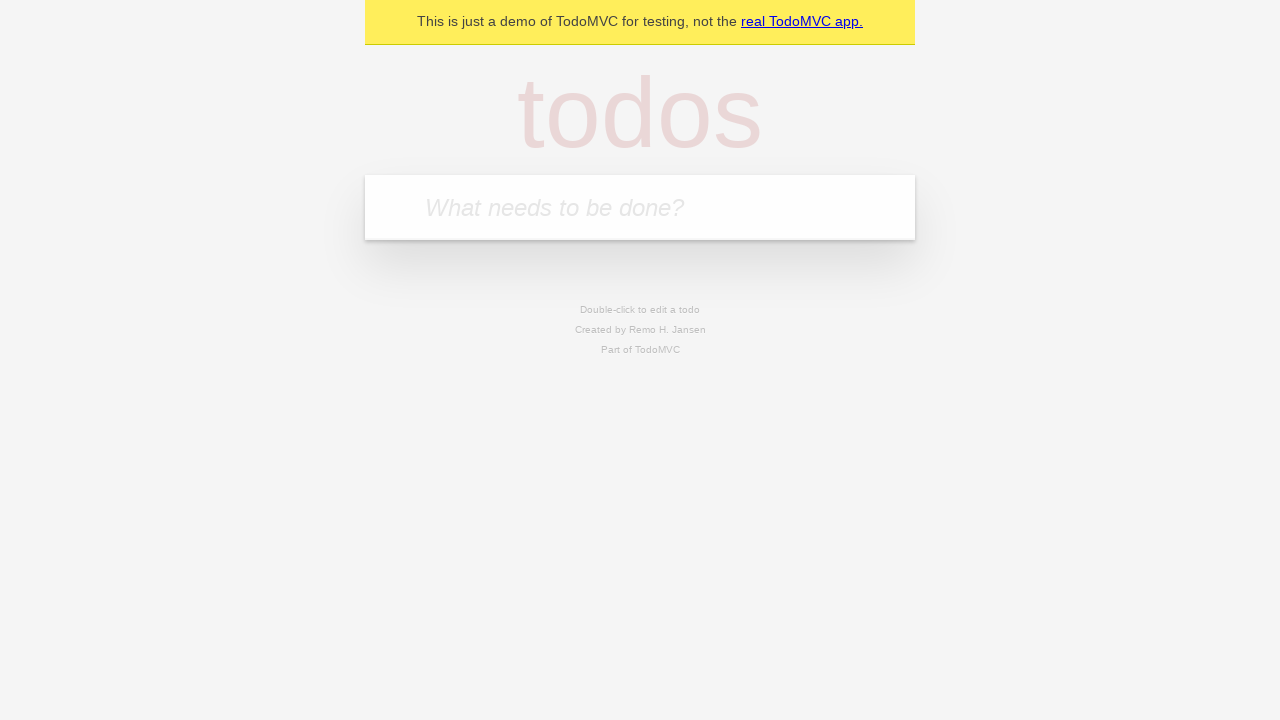

Filled first todo with 'buy some cheese' on internal:attr=[placeholder="What needs to be done?"i]
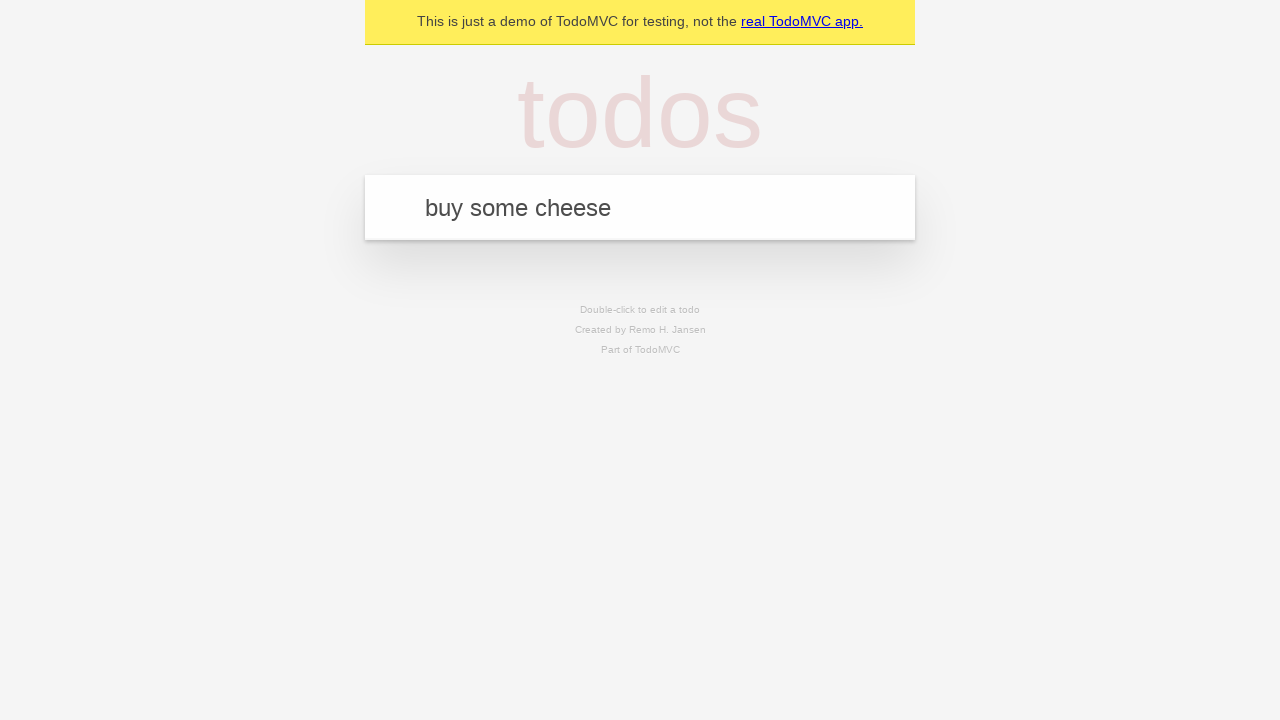

Pressed Enter to create first todo on internal:attr=[placeholder="What needs to be done?"i]
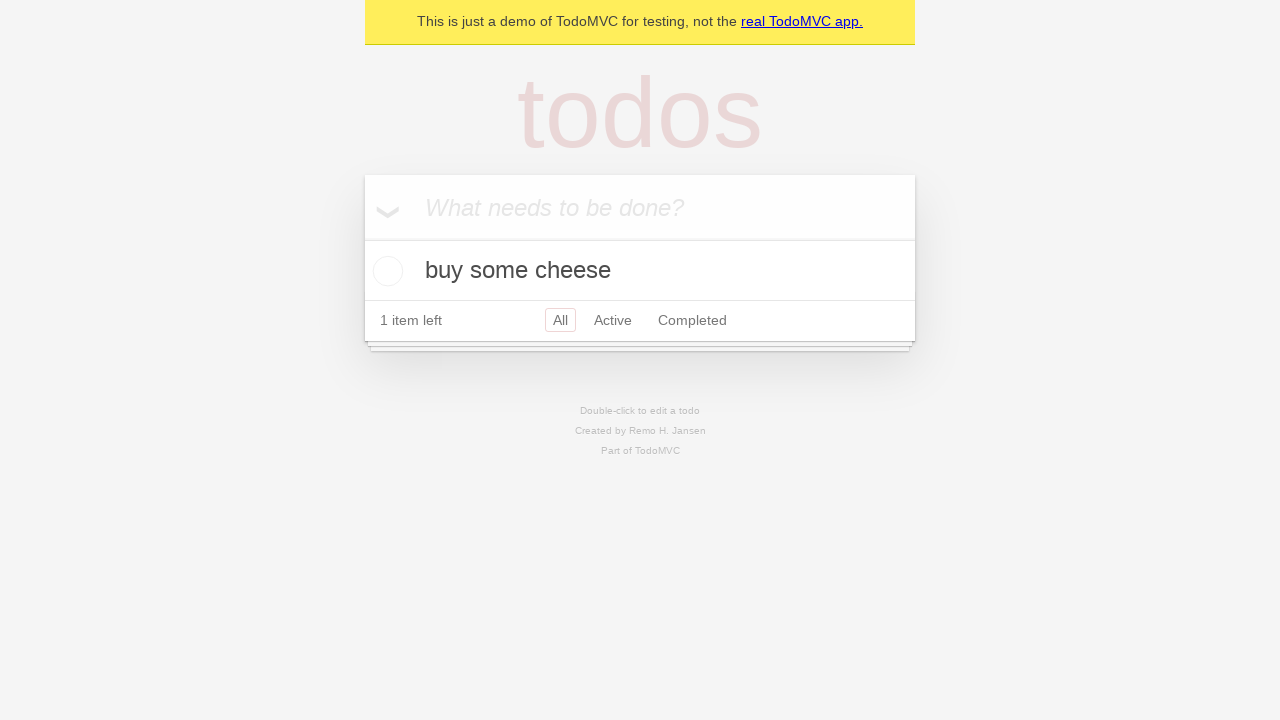

Filled second todo with 'feed the cat' on internal:attr=[placeholder="What needs to be done?"i]
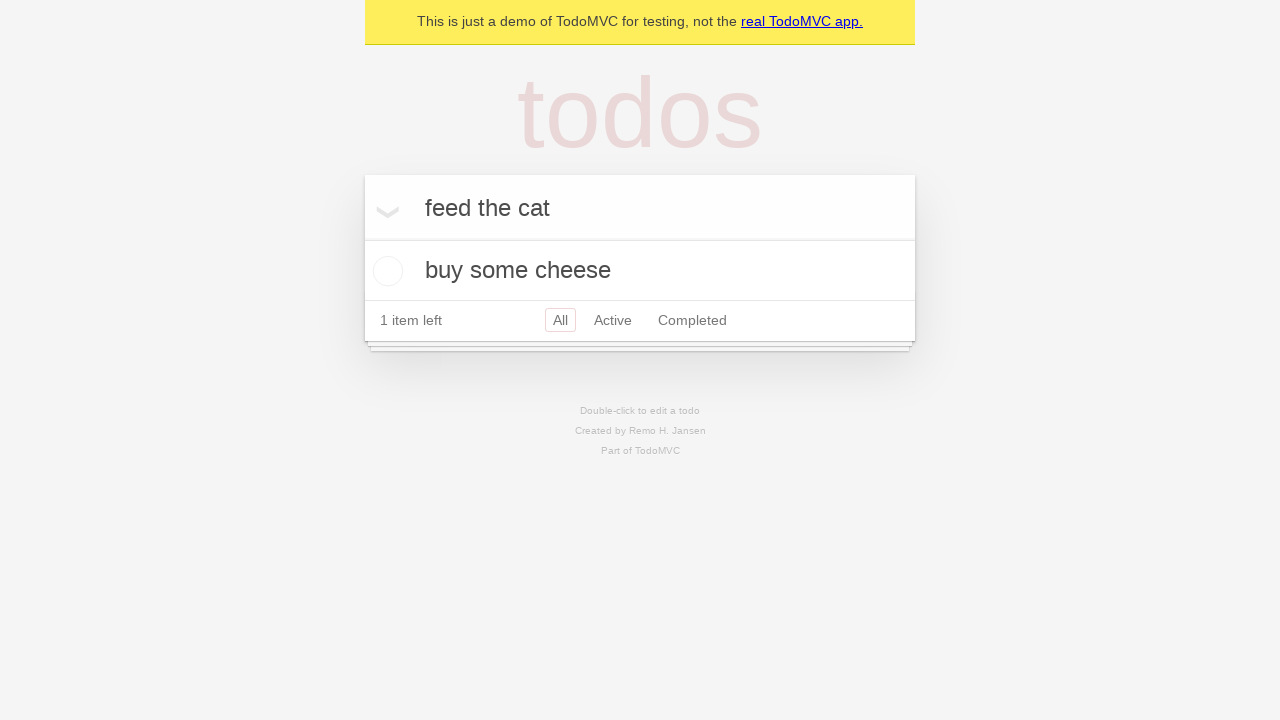

Pressed Enter to create second todo on internal:attr=[placeholder="What needs to be done?"i]
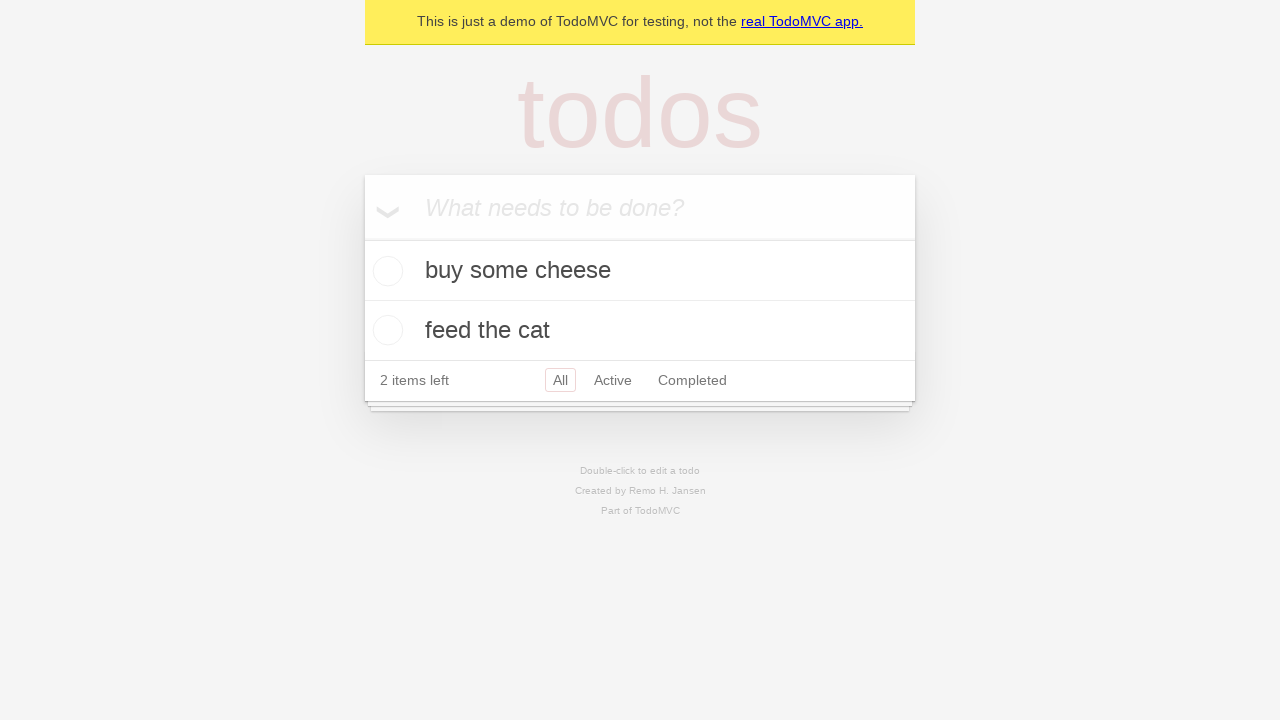

Filled third todo with 'book a doctors appointment' on internal:attr=[placeholder="What needs to be done?"i]
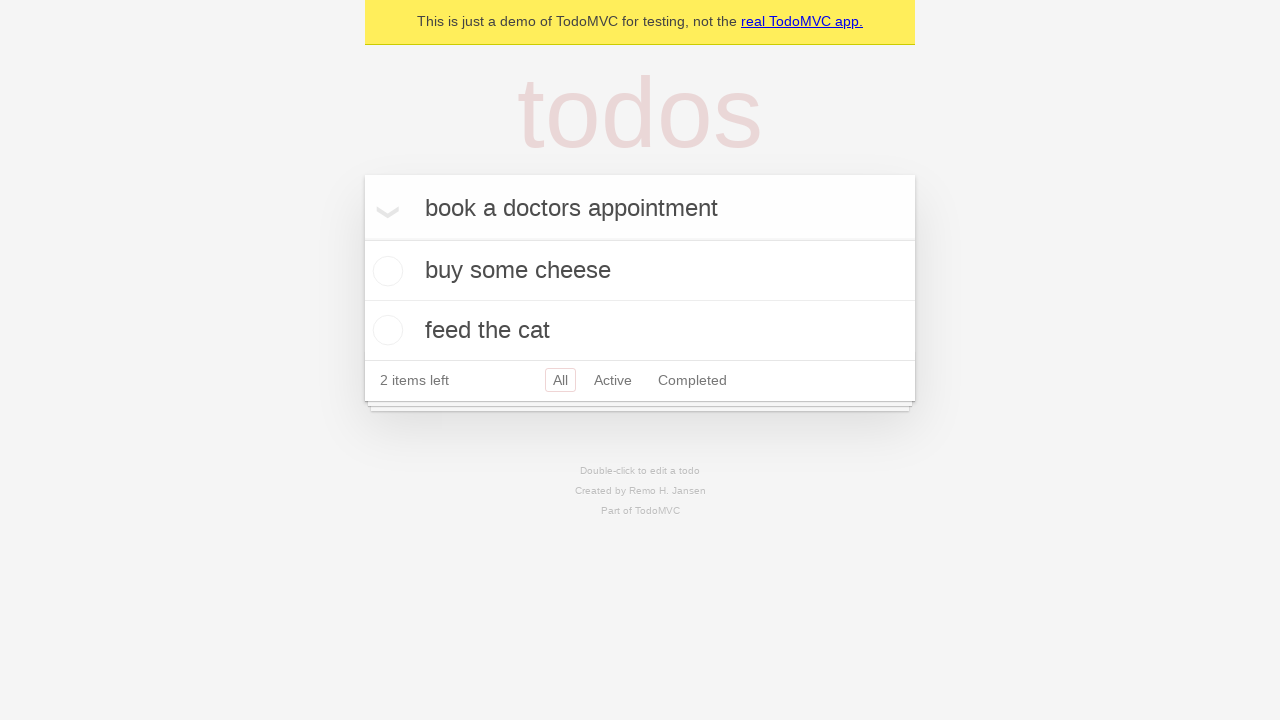

Pressed Enter to create third todo on internal:attr=[placeholder="What needs to be done?"i]
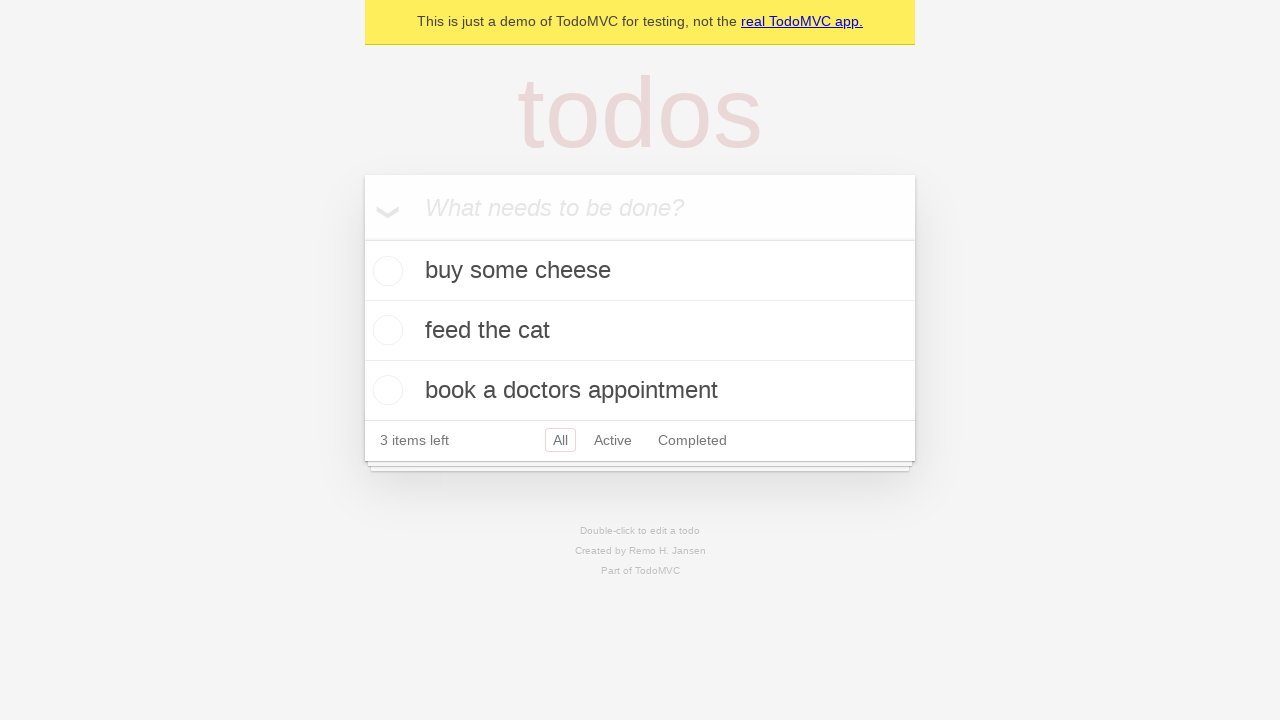

Waited for third todo item to be created
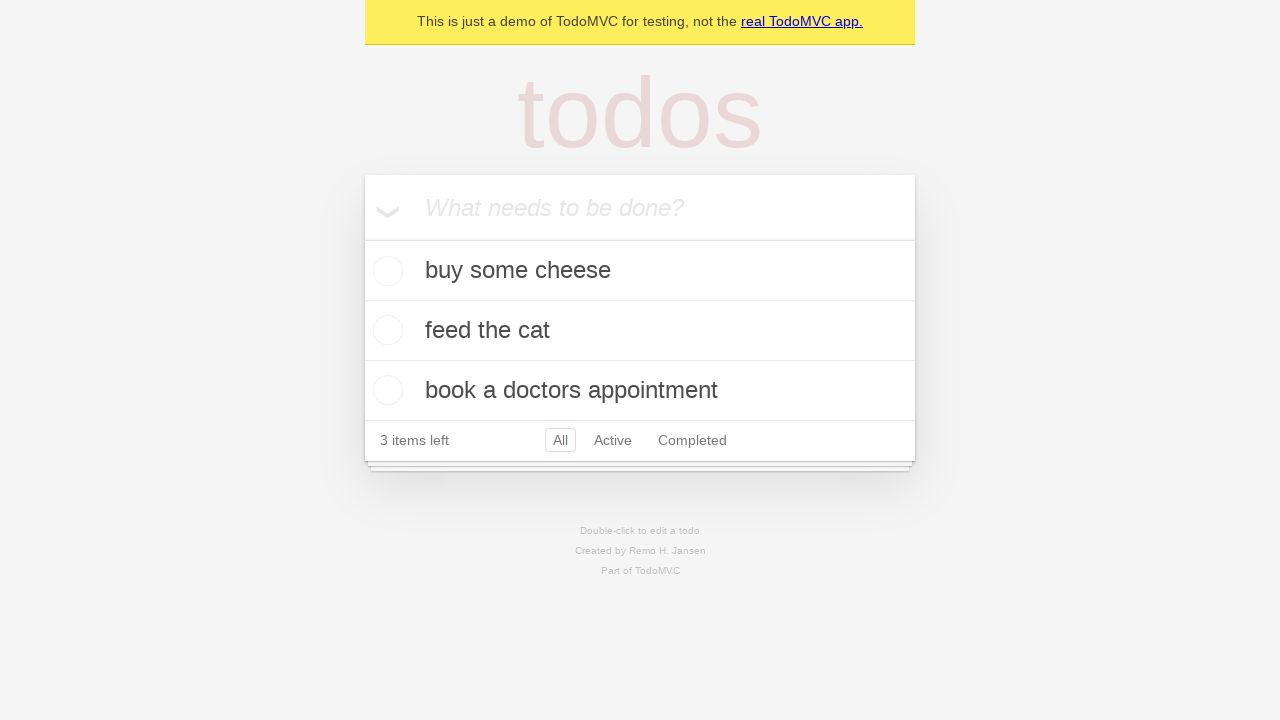

Double-clicked second todo to enter edit mode at (640, 331) on [data-testid='todo-item'] >> nth=1
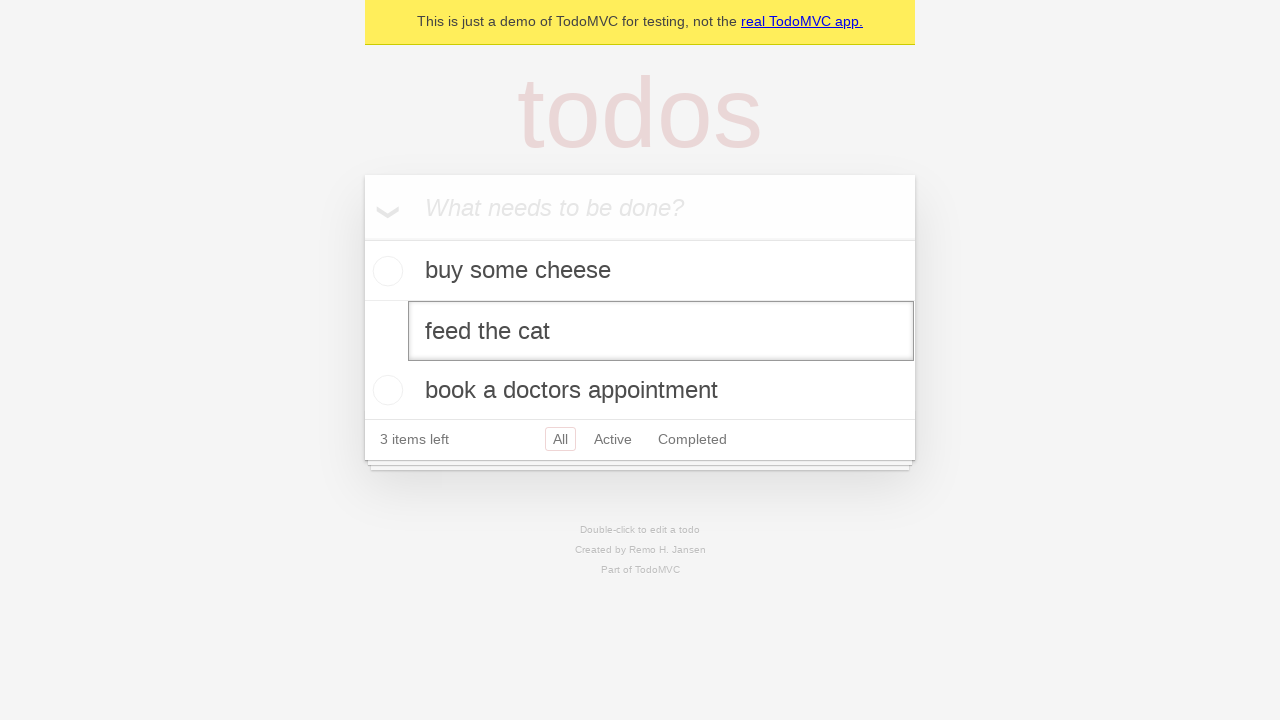

Filled edit box with 'buy some sausages' surrounded by whitespace on [data-testid='todo-item'] >> nth=1 >> internal:role=textbox[name="Edit"i]
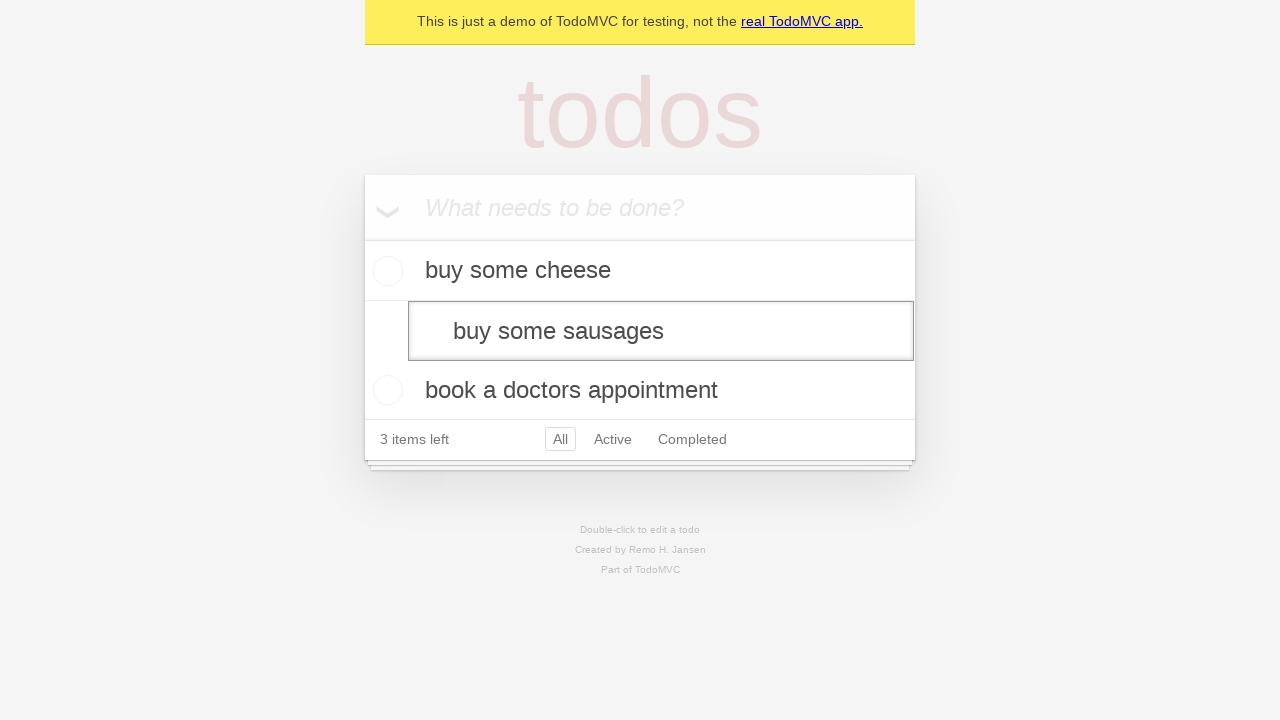

Pressed Enter to confirm edit and verify whitespace is trimmed on [data-testid='todo-item'] >> nth=1 >> internal:role=textbox[name="Edit"i]
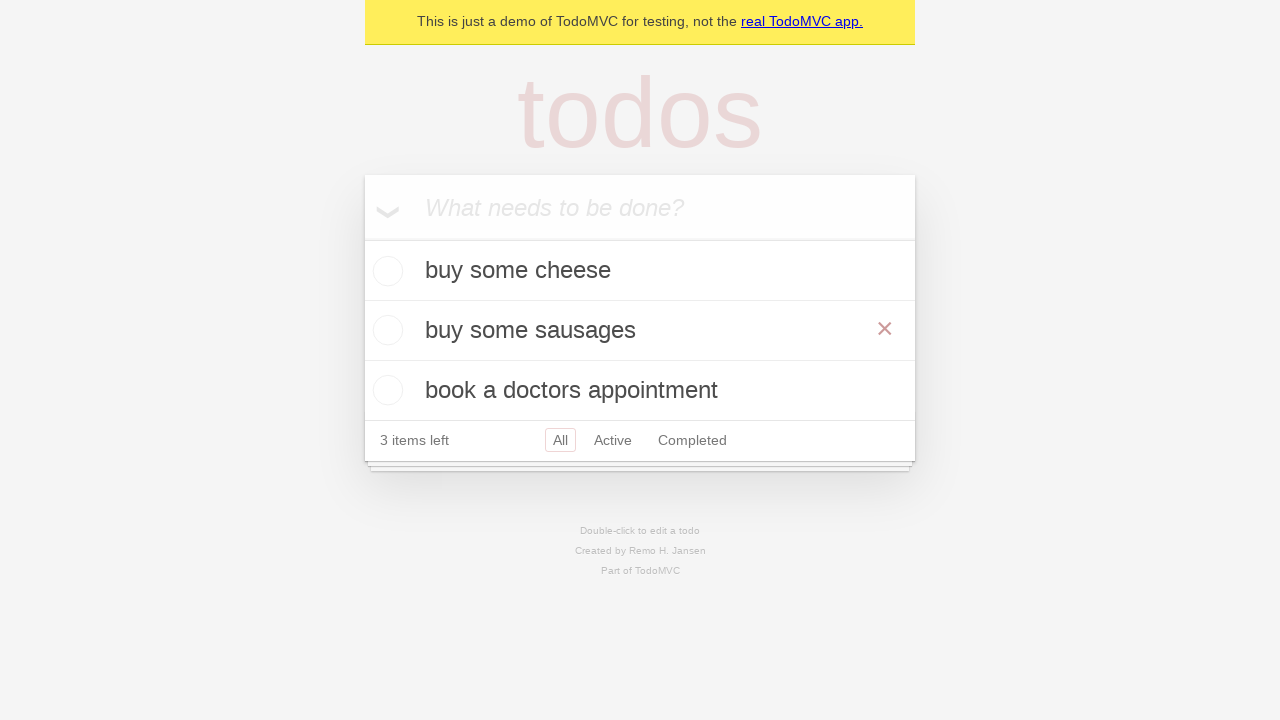

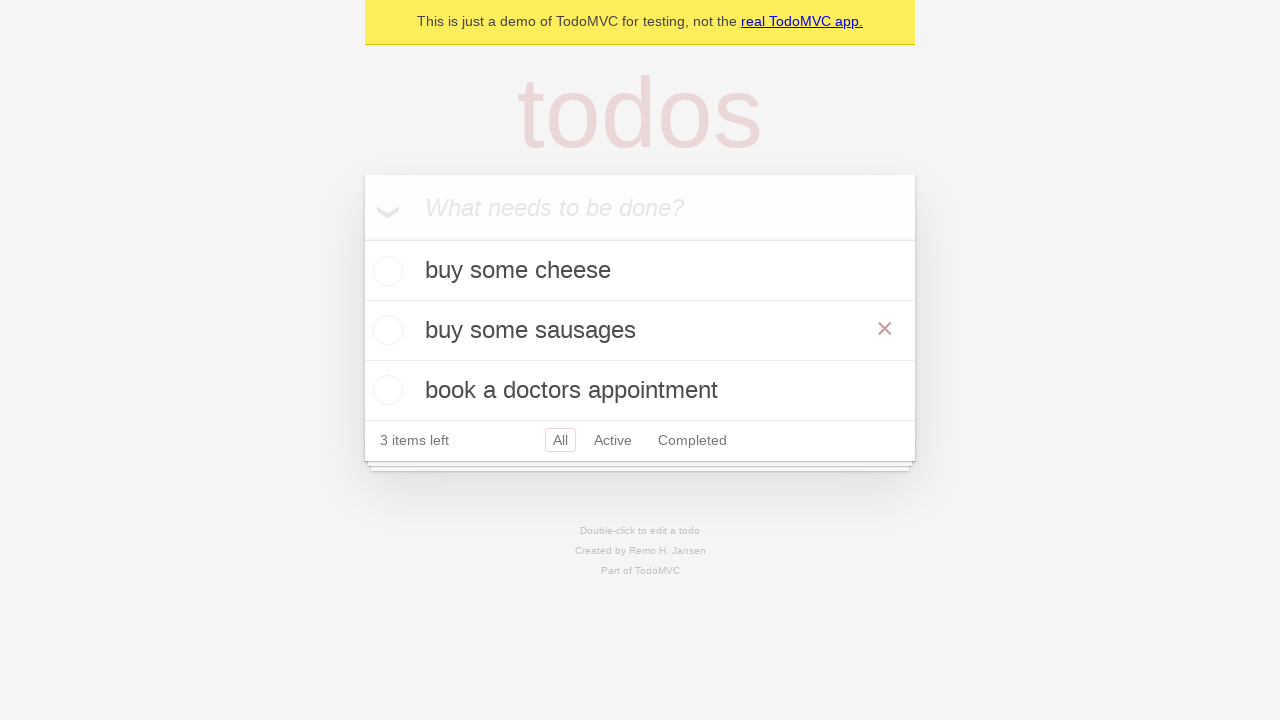